Navigates to the Selenium HQ website and clicks on the Download link to access the downloads page.

Starting URL: http://www.seleniumhq.org

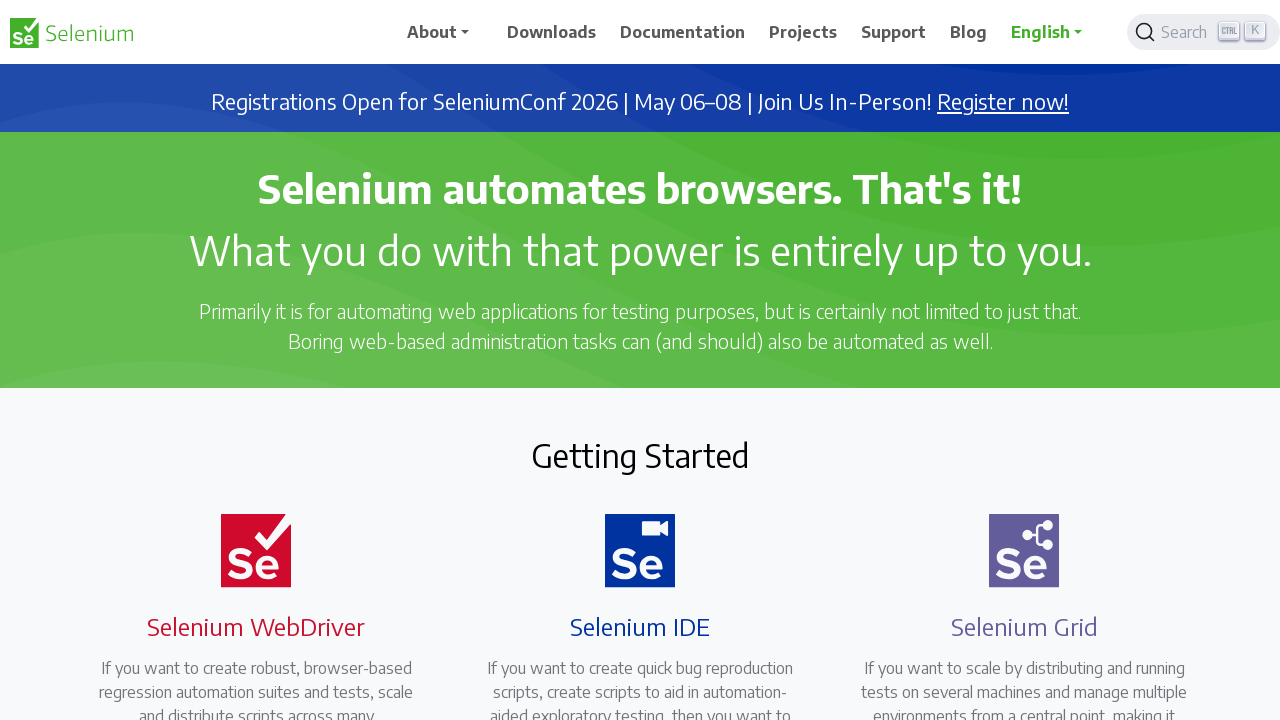

Navigated to Selenium HQ website at http://www.seleniumhq.org
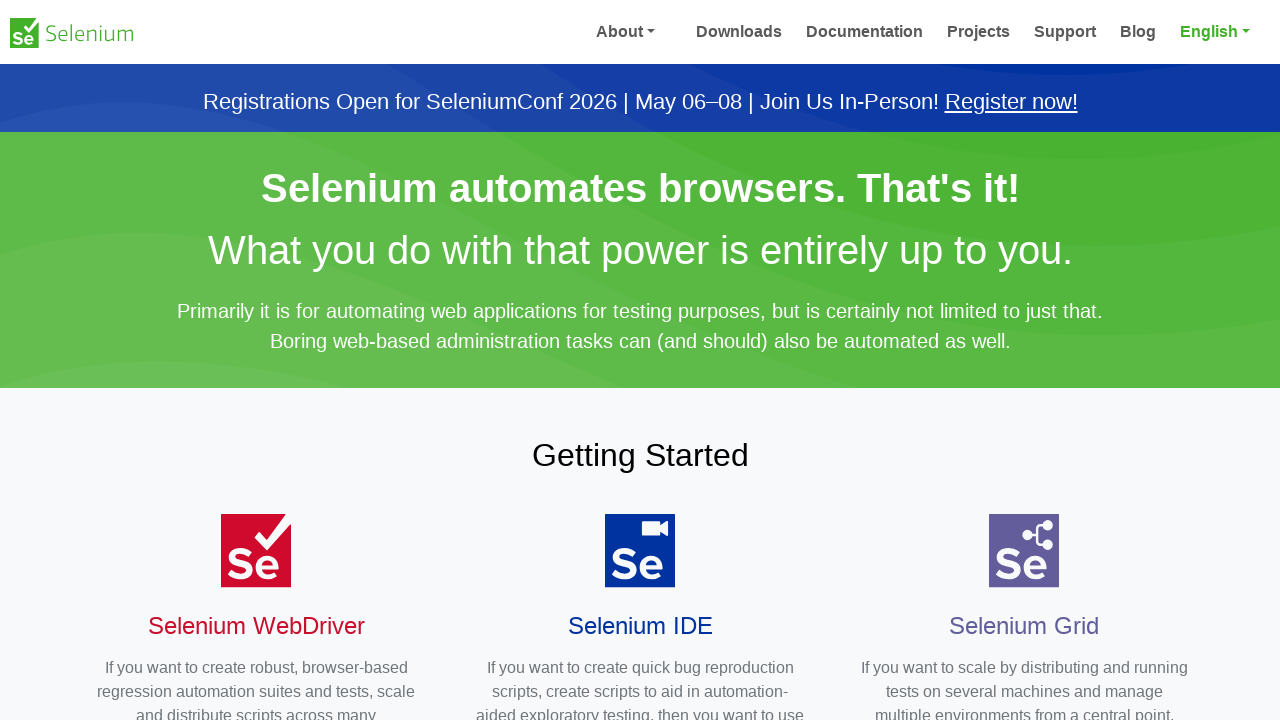

Clicked on the Download link to access the downloads page at (552, 32) on text=Download
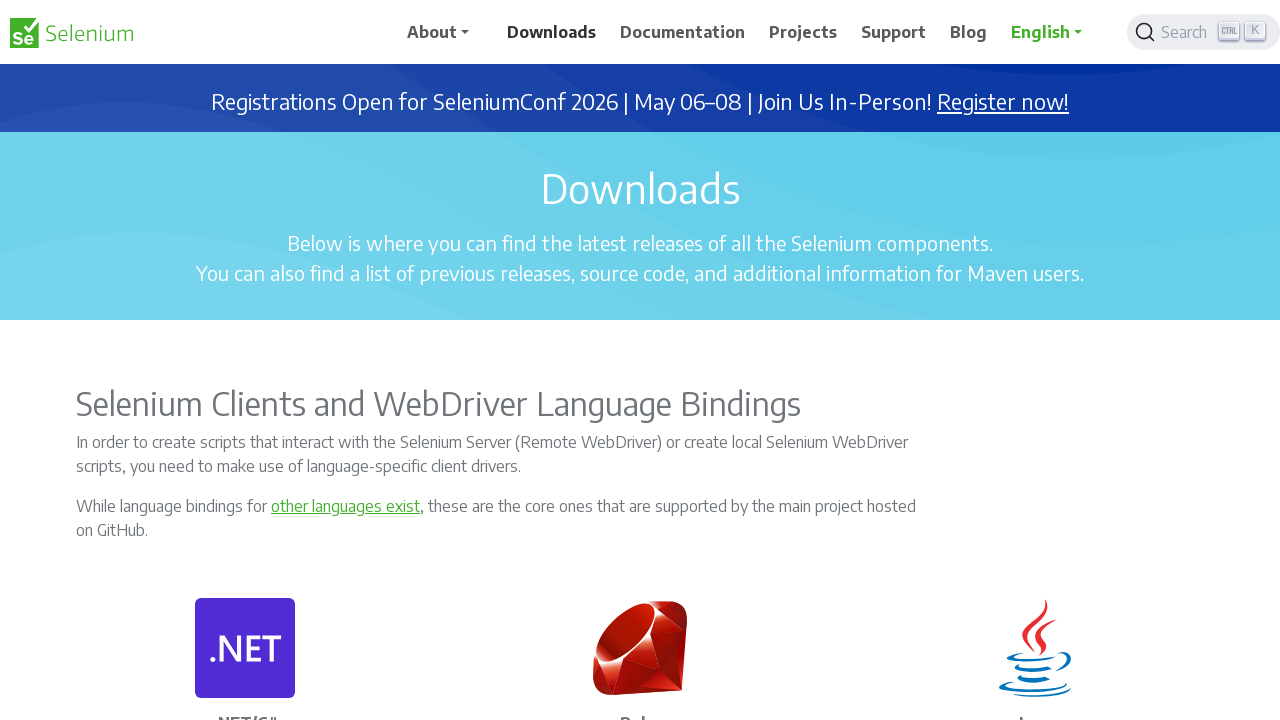

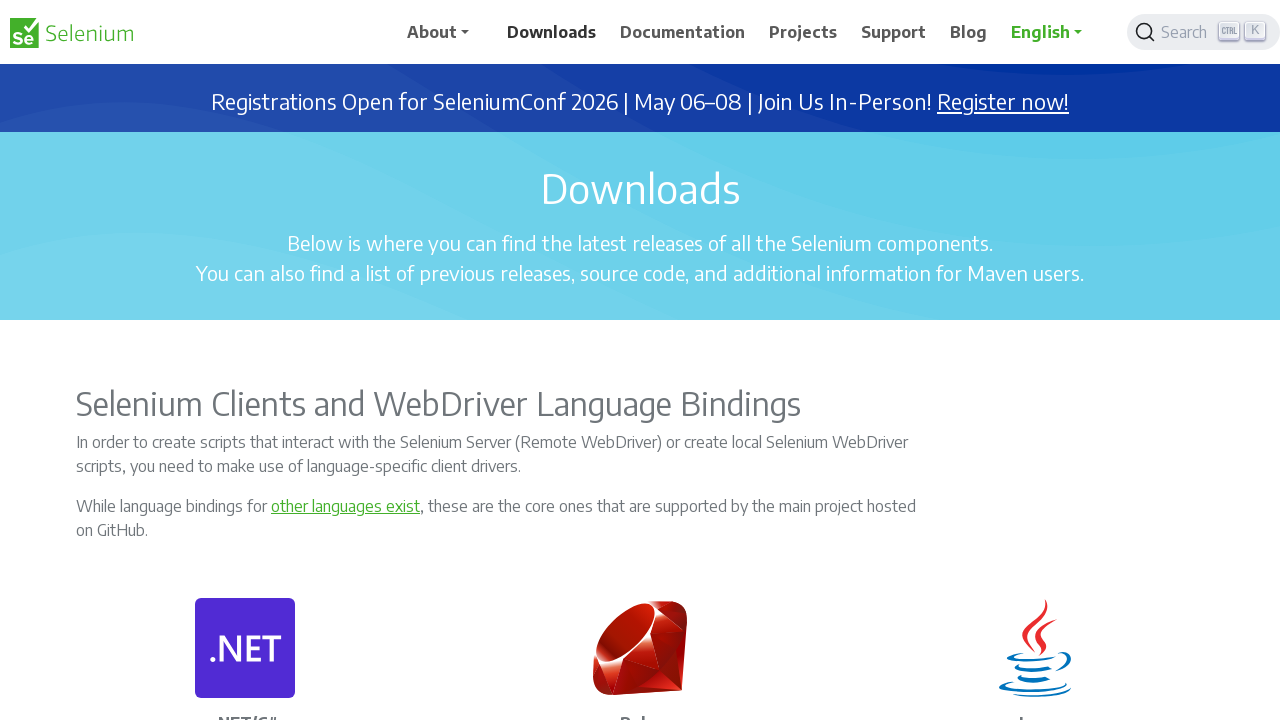